Tests that edits are cancelled when pressing Escape key

Starting URL: https://demo.playwright.dev/todomvc

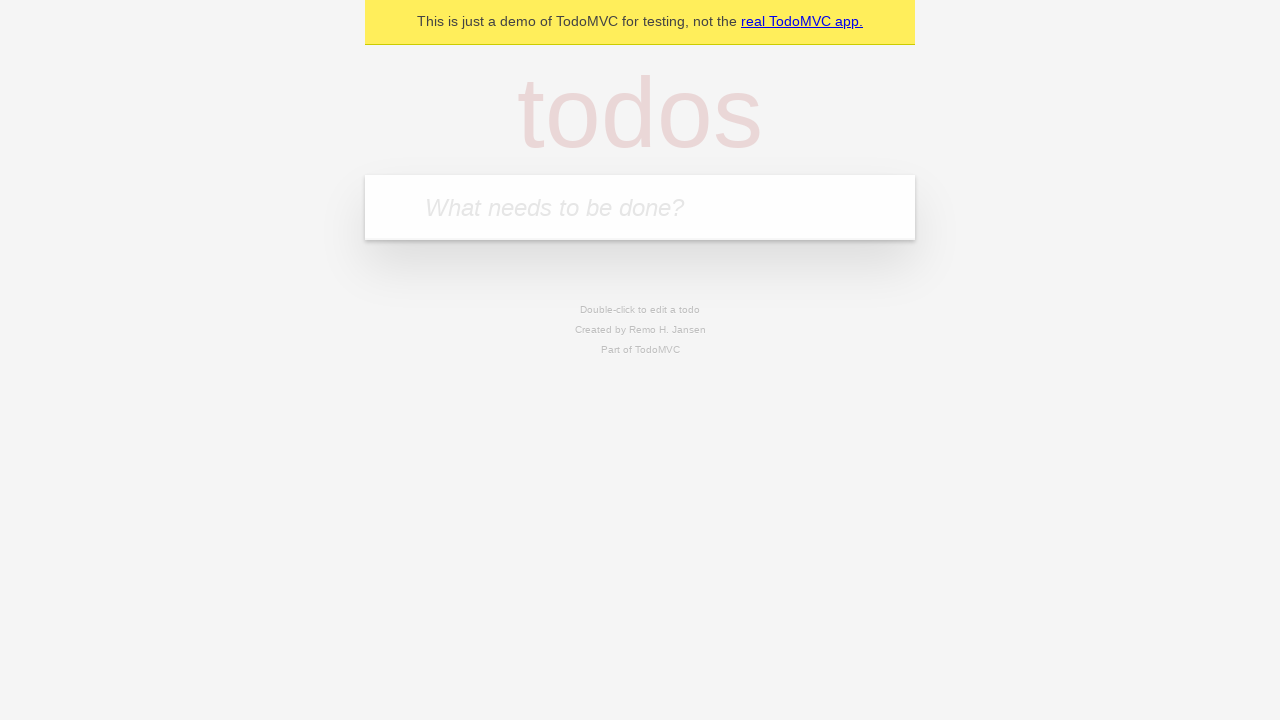

Filled todo input with 'buy some cheese' on internal:attr=[placeholder="What needs to be done?"i]
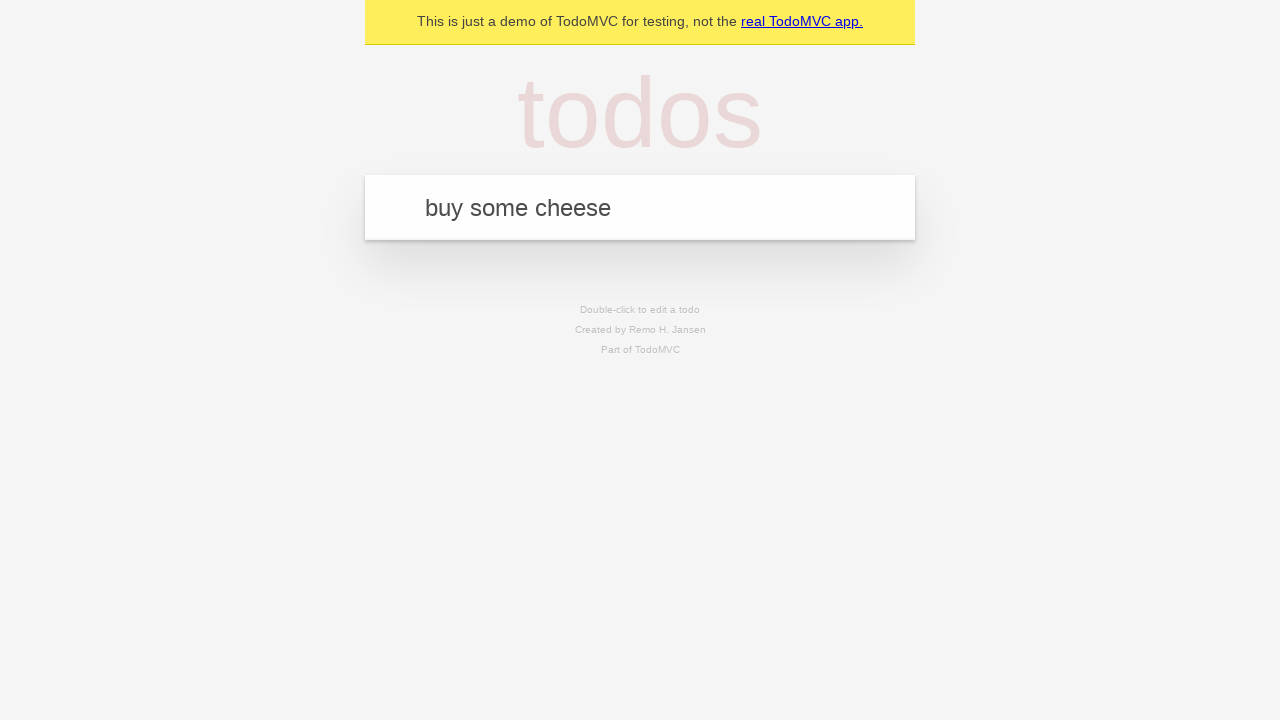

Pressed Enter to create first todo on internal:attr=[placeholder="What needs to be done?"i]
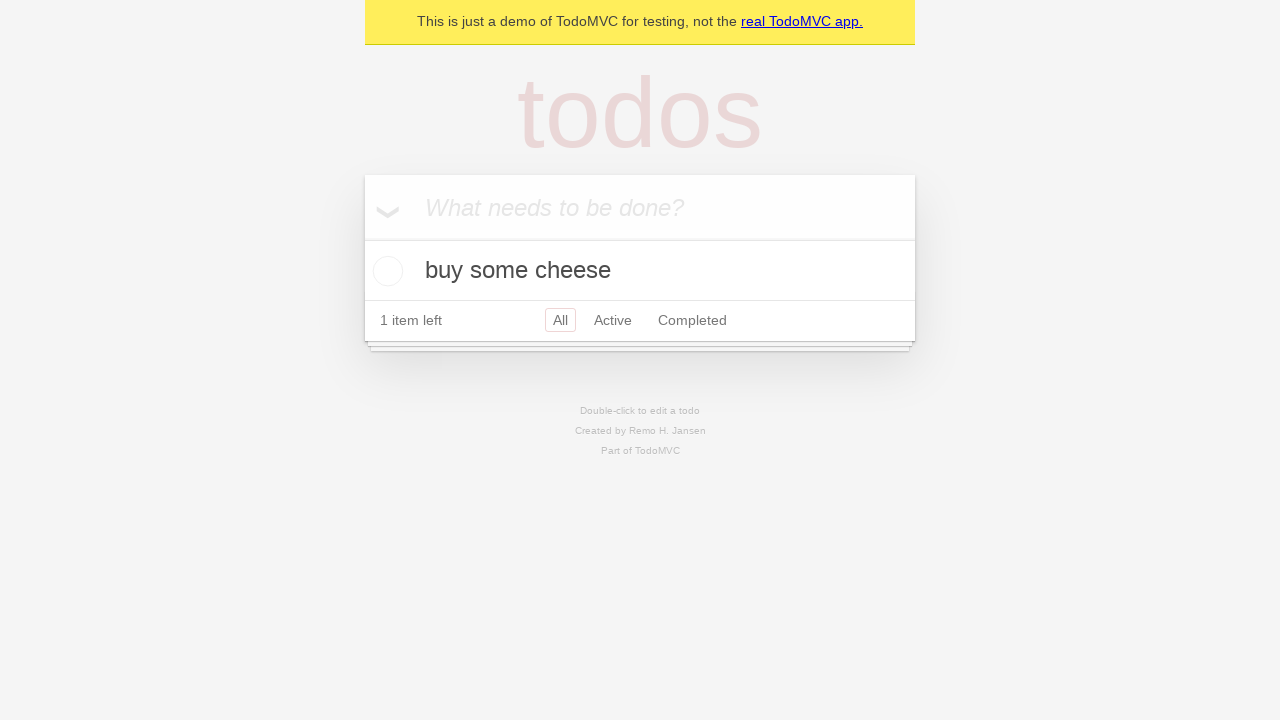

Filled todo input with 'feed the cat' on internal:attr=[placeholder="What needs to be done?"i]
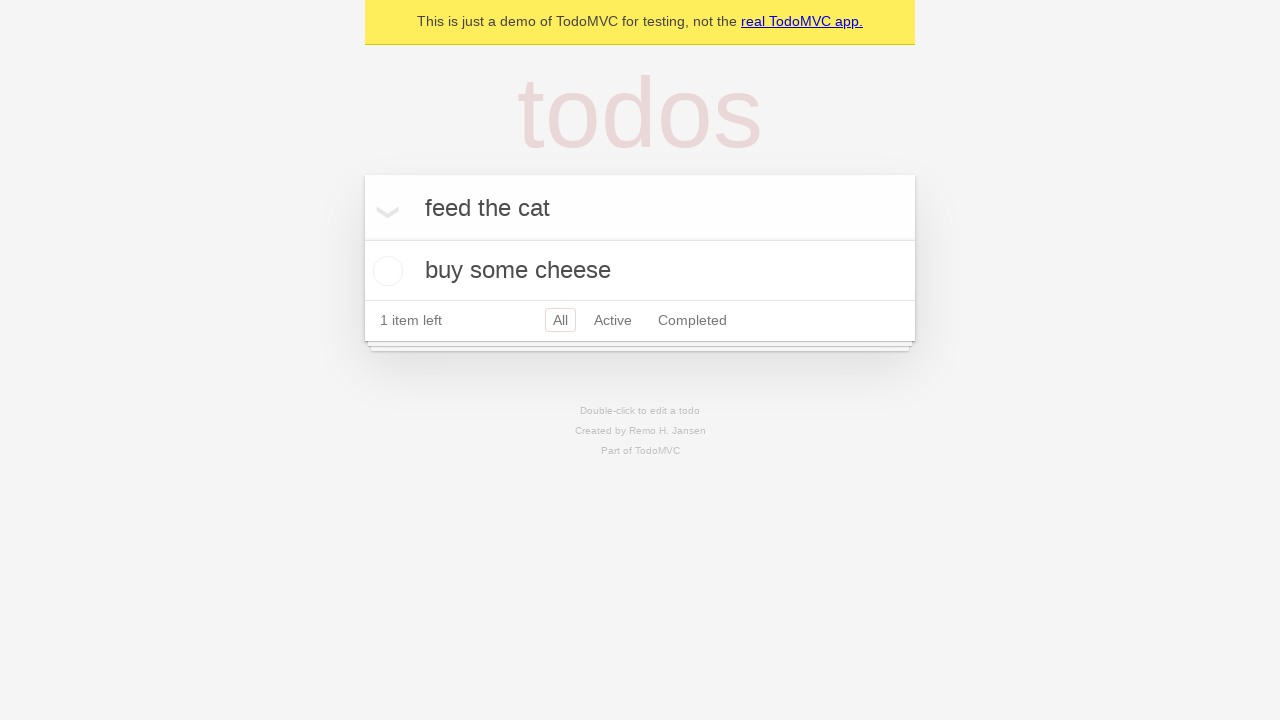

Pressed Enter to create second todo on internal:attr=[placeholder="What needs to be done?"i]
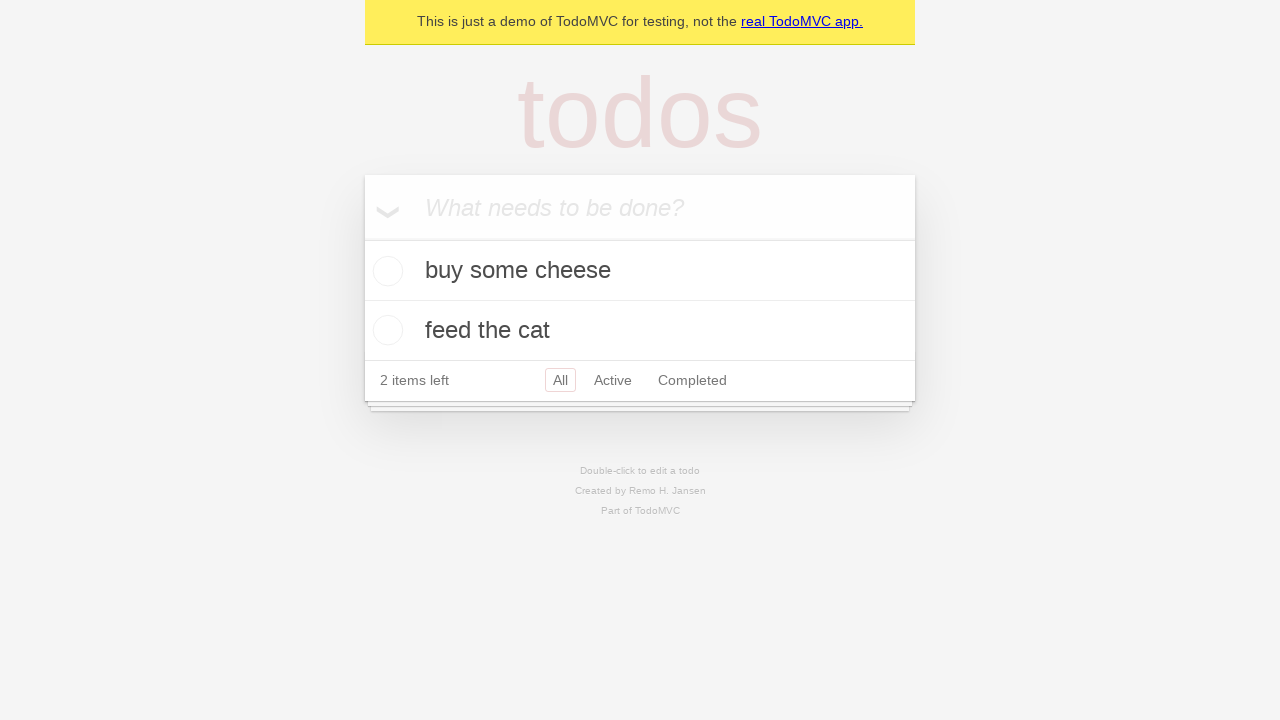

Filled todo input with 'book a doctors appointment' on internal:attr=[placeholder="What needs to be done?"i]
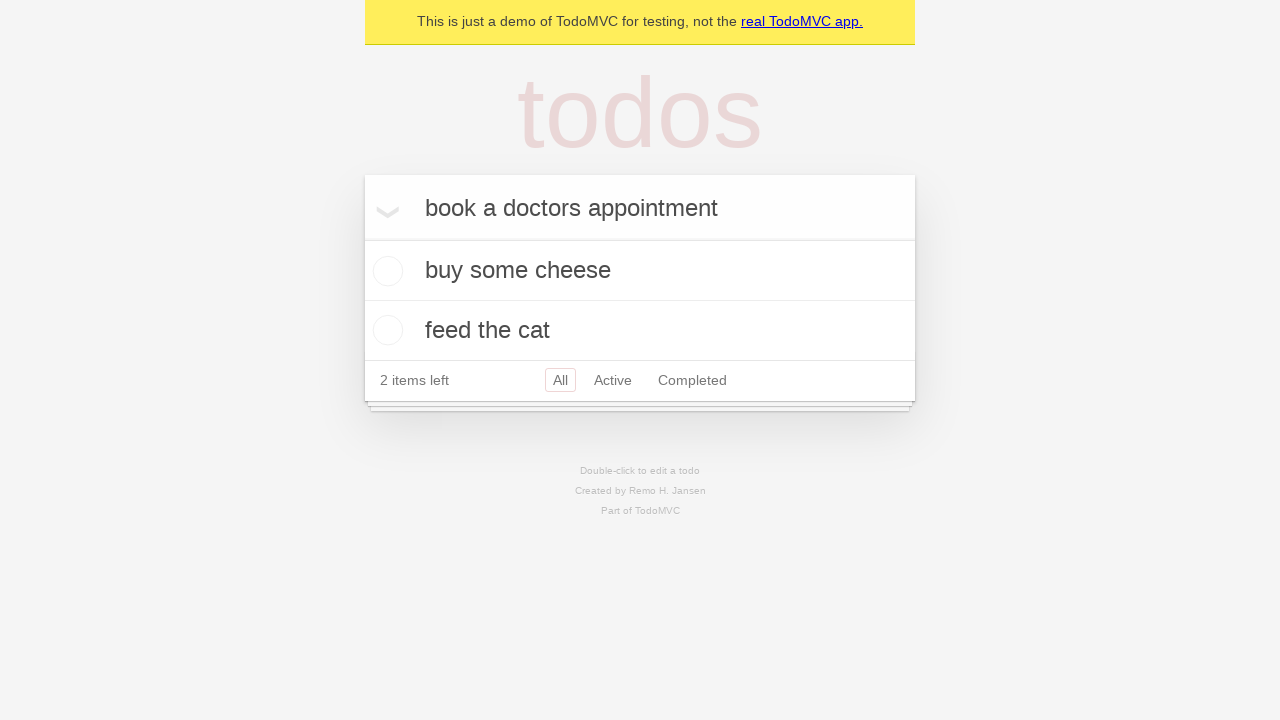

Pressed Enter to create third todo on internal:attr=[placeholder="What needs to be done?"i]
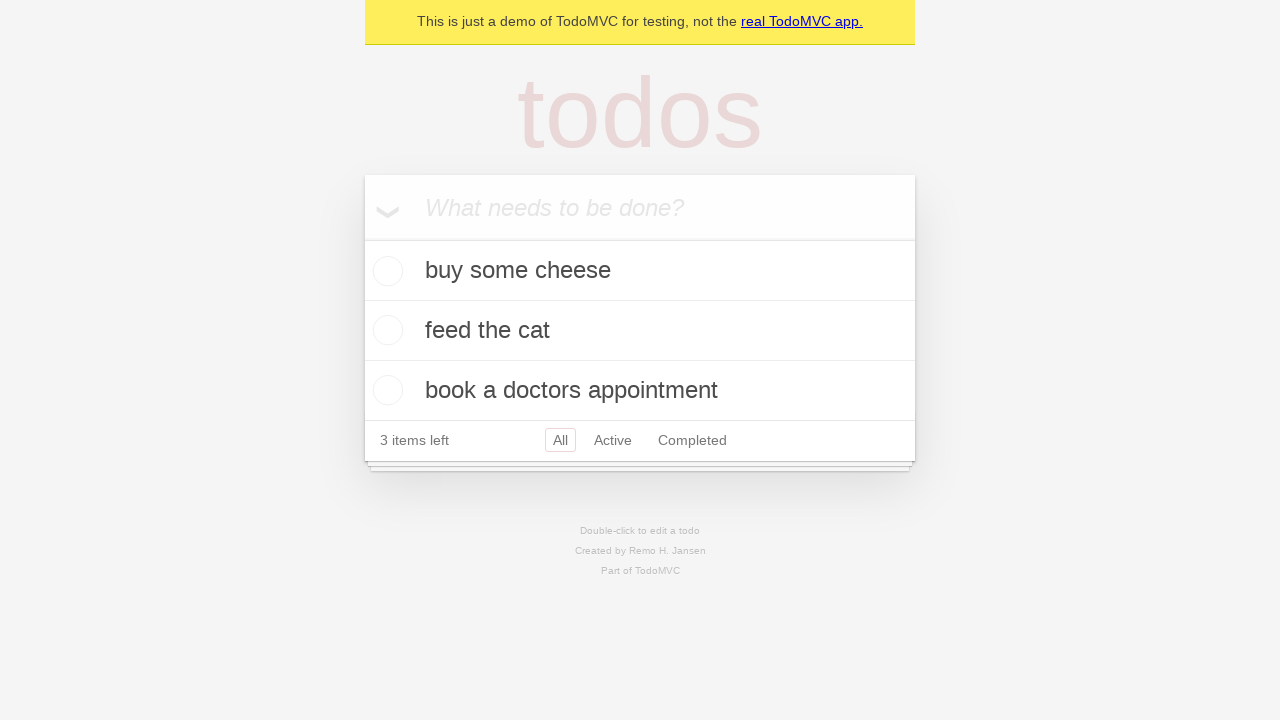

Double-clicked second todo to enter edit mode at (640, 331) on internal:testid=[data-testid="todo-item"s] >> nth=1
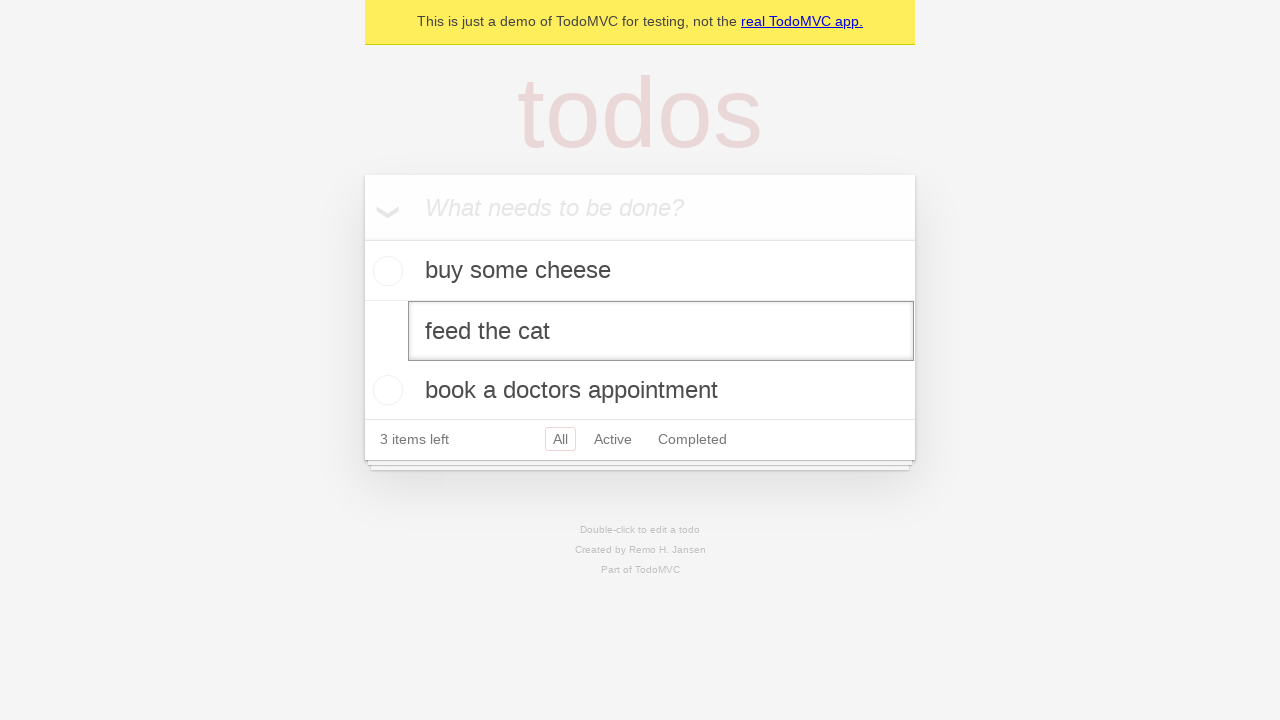

Edited second todo text to 'buy some sausages' on internal:testid=[data-testid="todo-item"s] >> nth=1 >> internal:role=textbox[nam
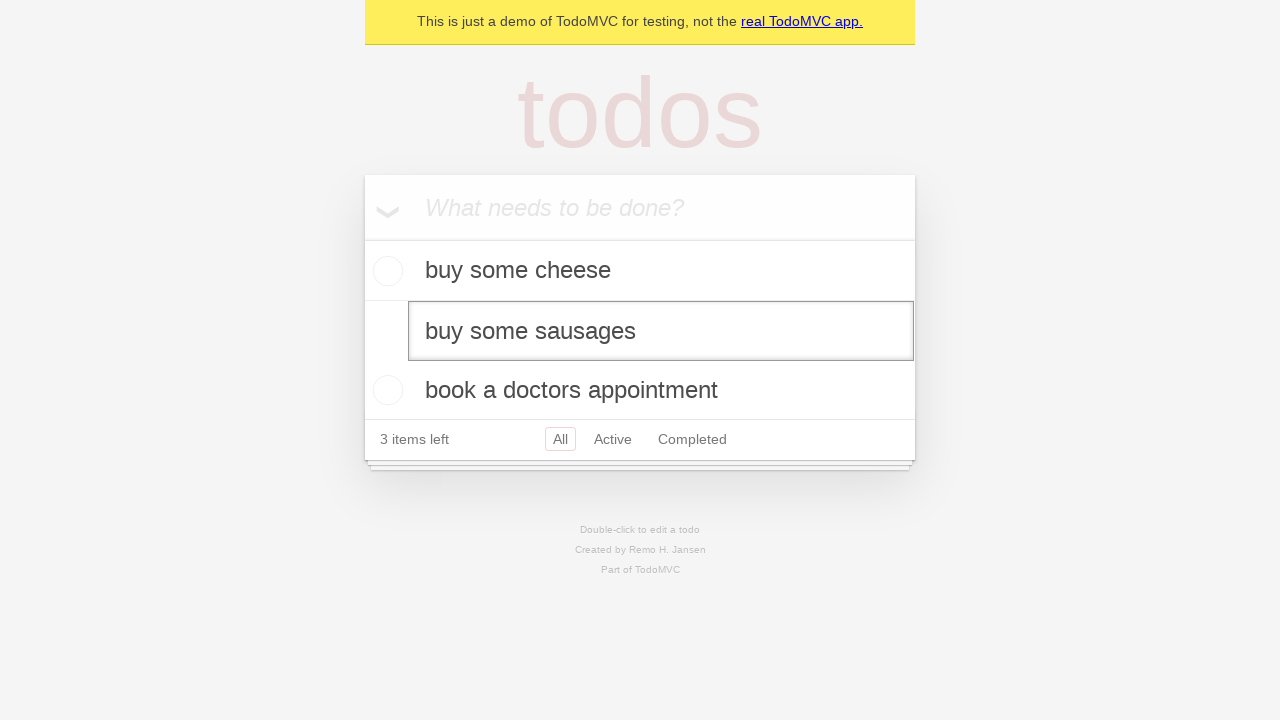

Pressed Escape to cancel edit and verify original text is preserved on internal:testid=[data-testid="todo-item"s] >> nth=1 >> internal:role=textbox[nam
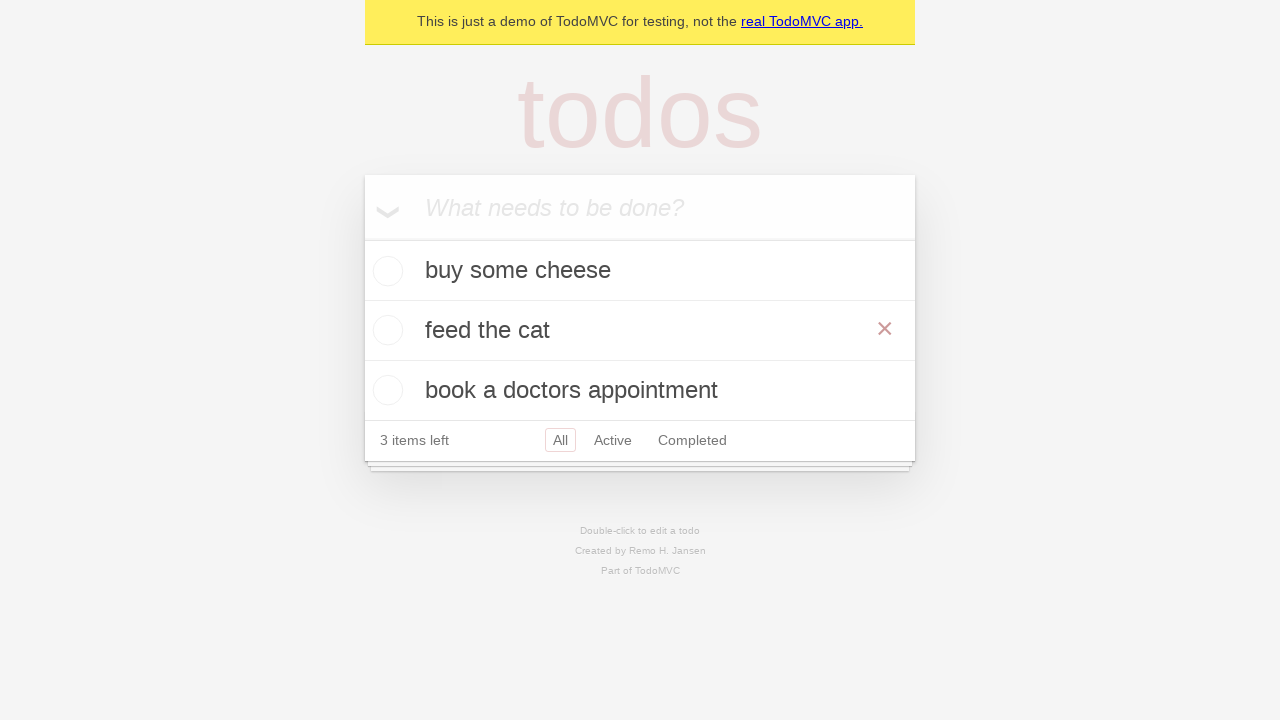

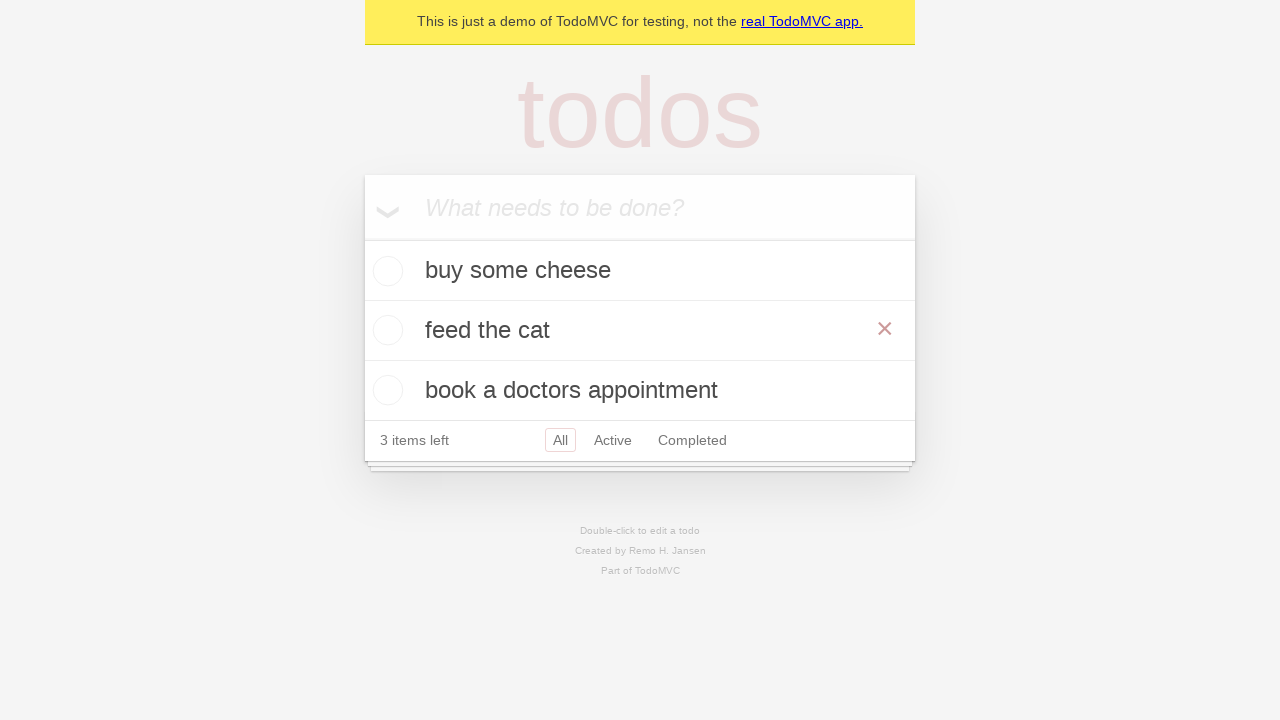